Tests a signup form by filling in first name, last name, and email fields, then submitting the form by pressing Enter on the submit button.

Starting URL: http://secure-retreat-92358.herokuapp.com/

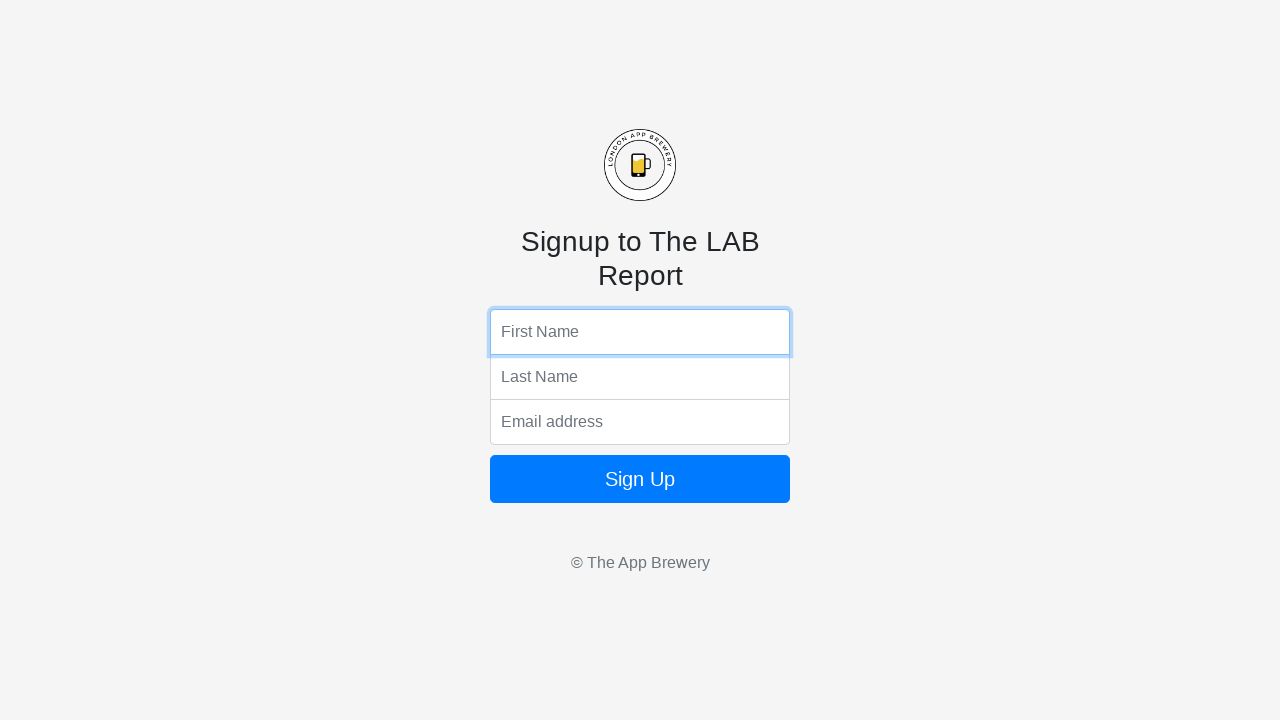

Filled first name field with 'Jennifer' on input[name='fName']
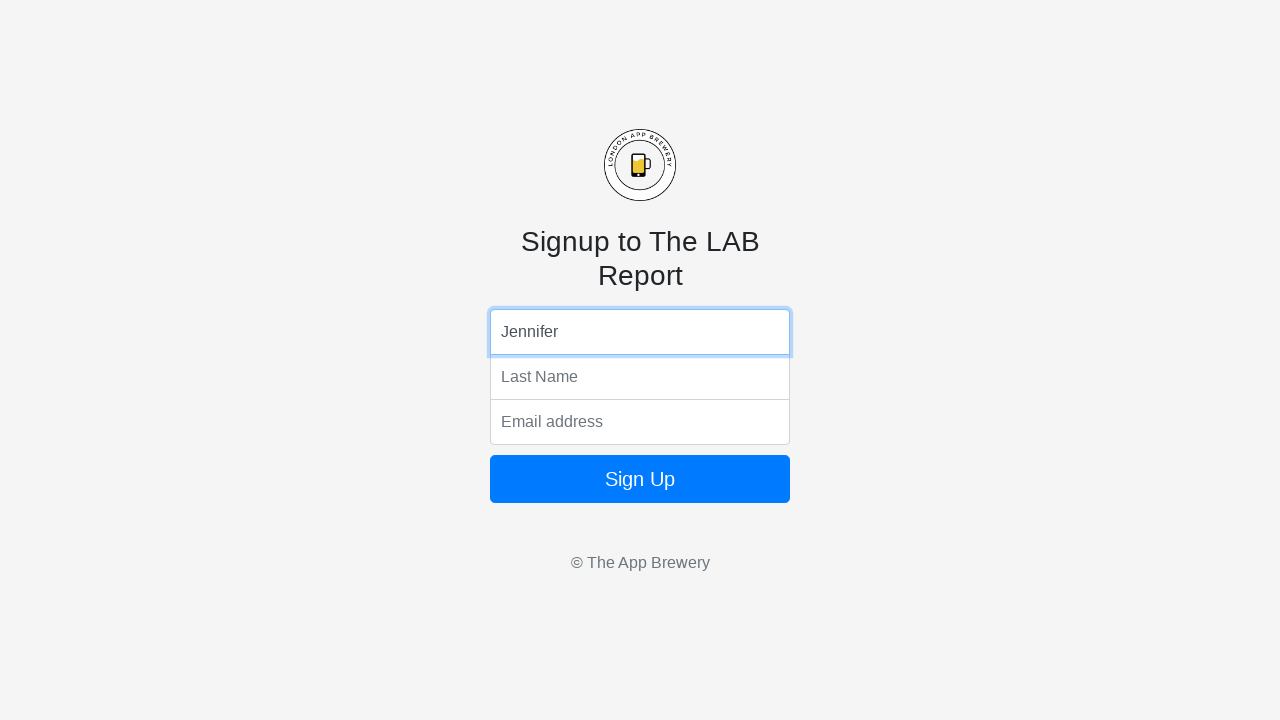

Filled last name field with 'Martinez' on input[name='lName']
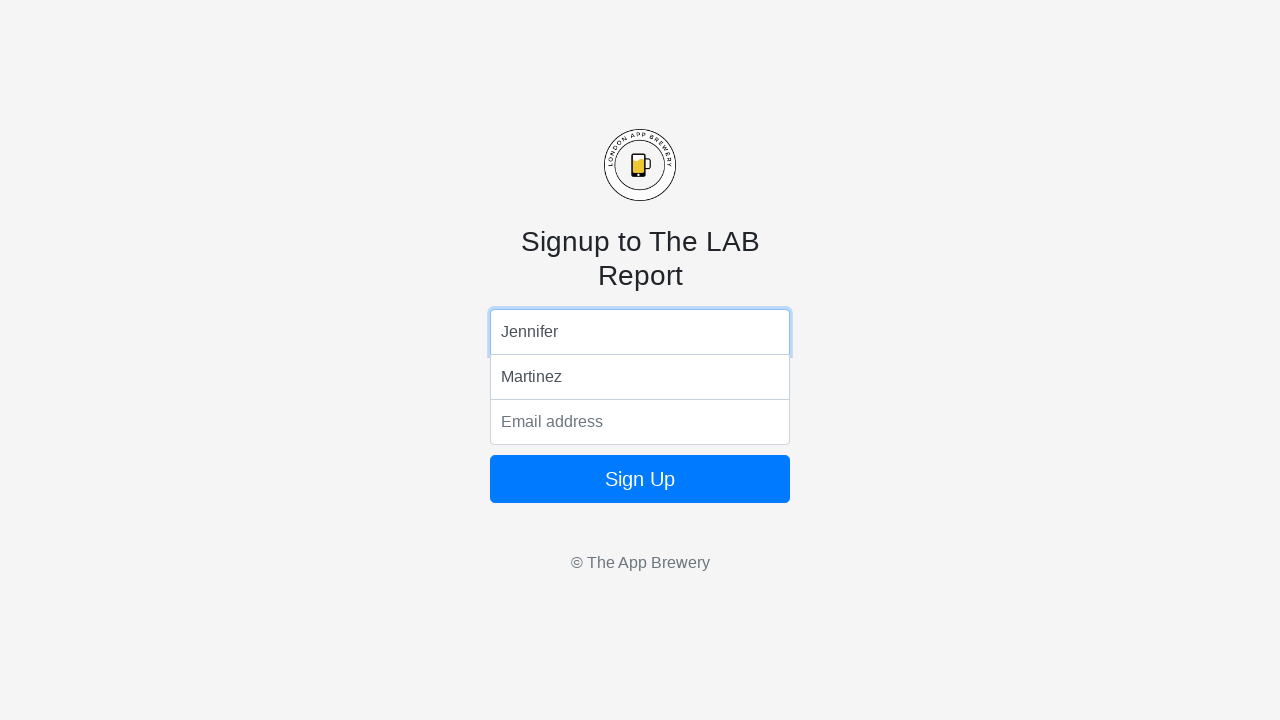

Filled email field with 'jennifer.martinez@example.com' on input[name='email']
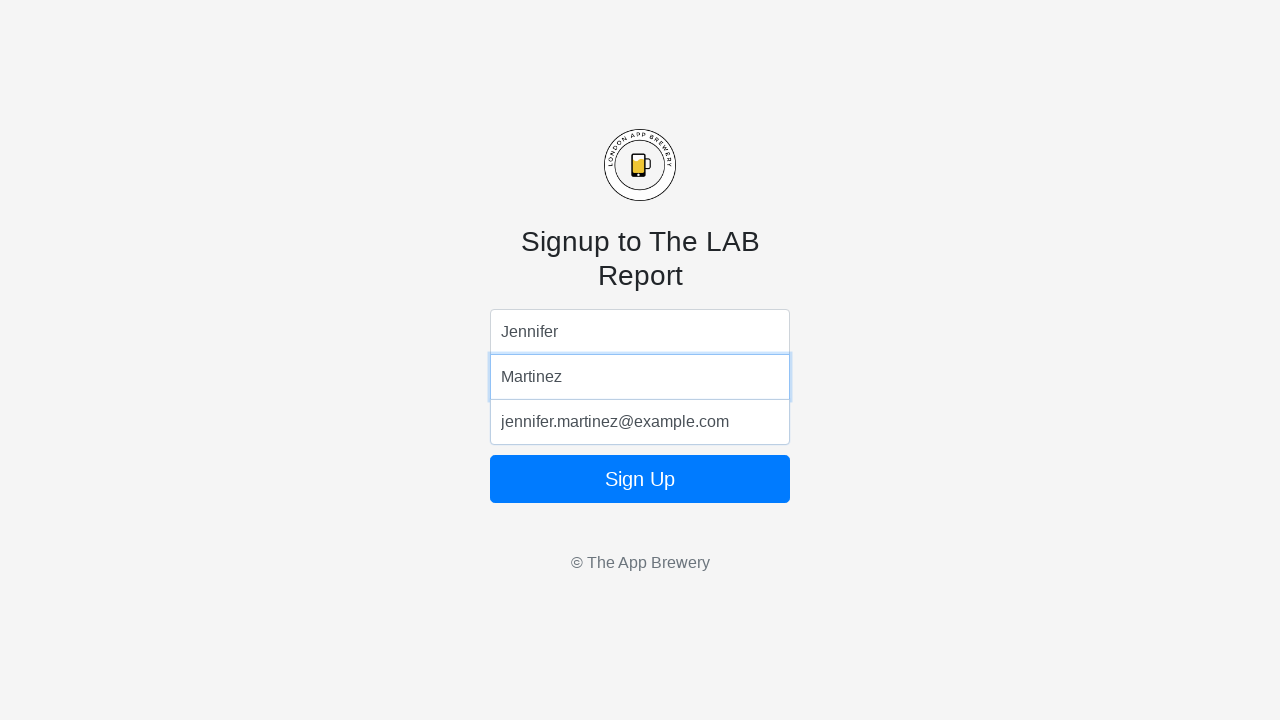

Submitted form by pressing Enter on submit button on button
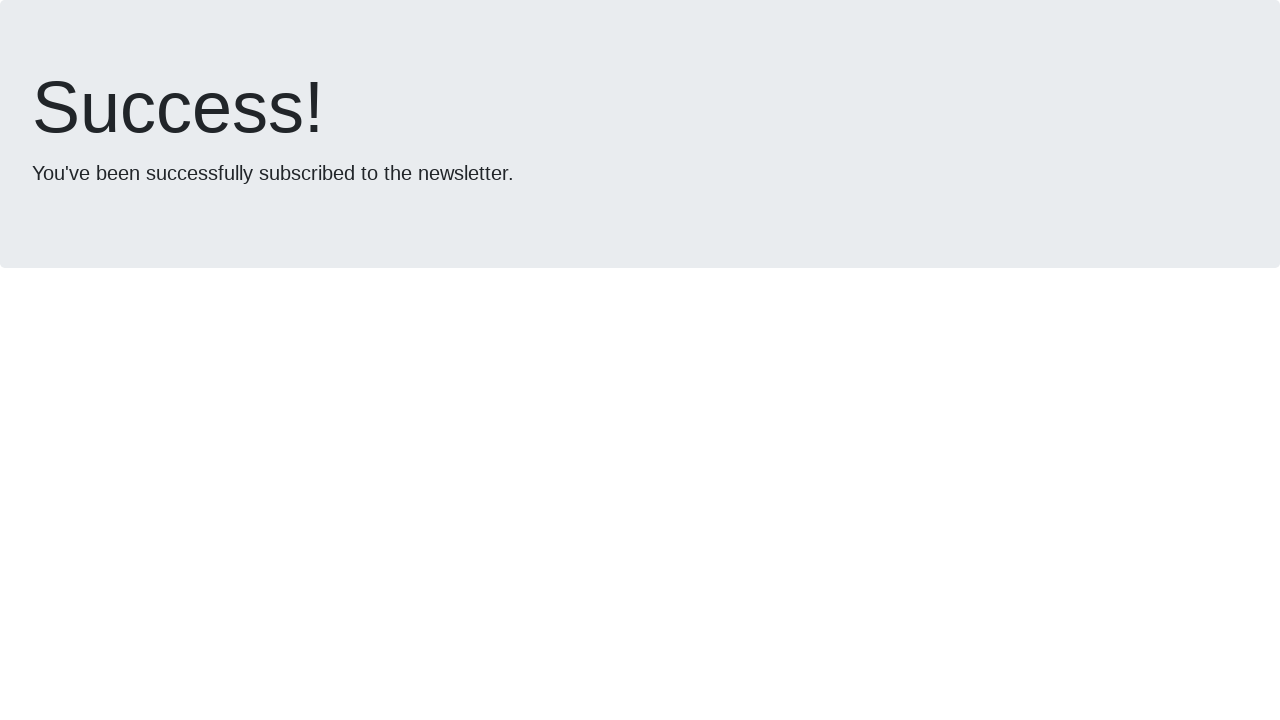

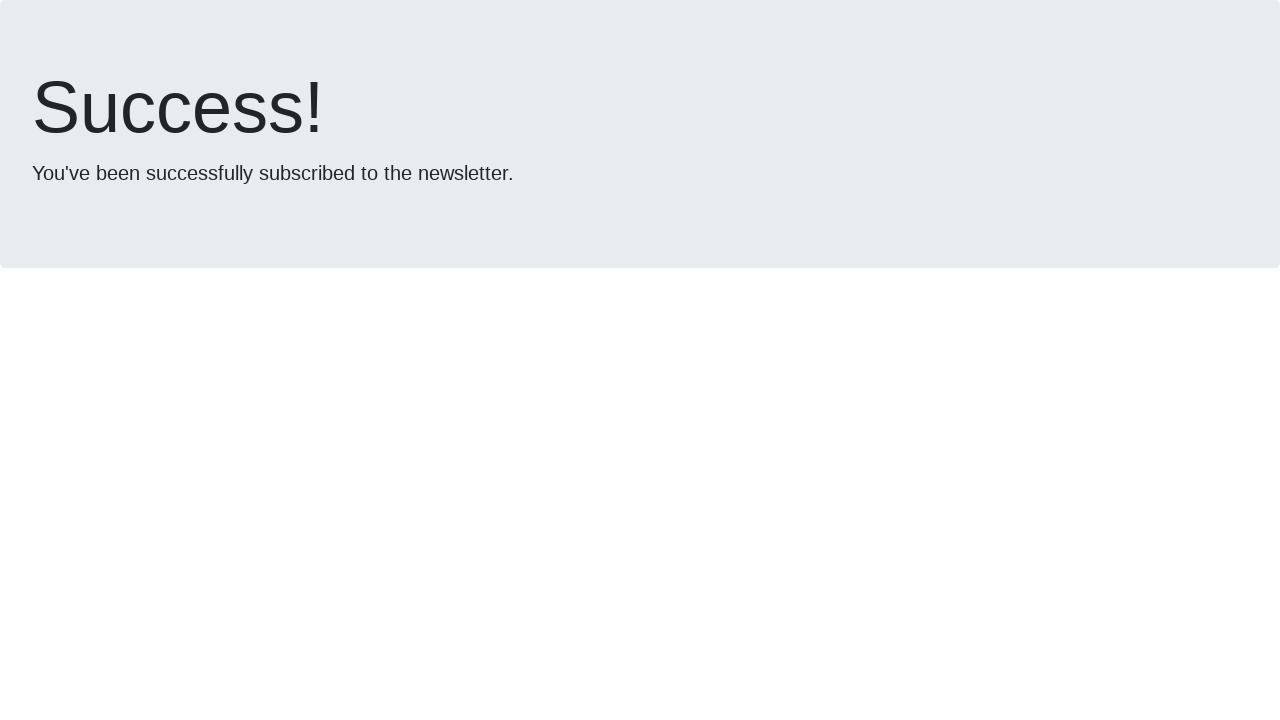